Tests CRUD operations on the DataTables editor demo: creates a new employee record with form fields, searches for and verifies the record was created, deletes the record, and verifies deletion.

Starting URL: https://editor.datatables.net/

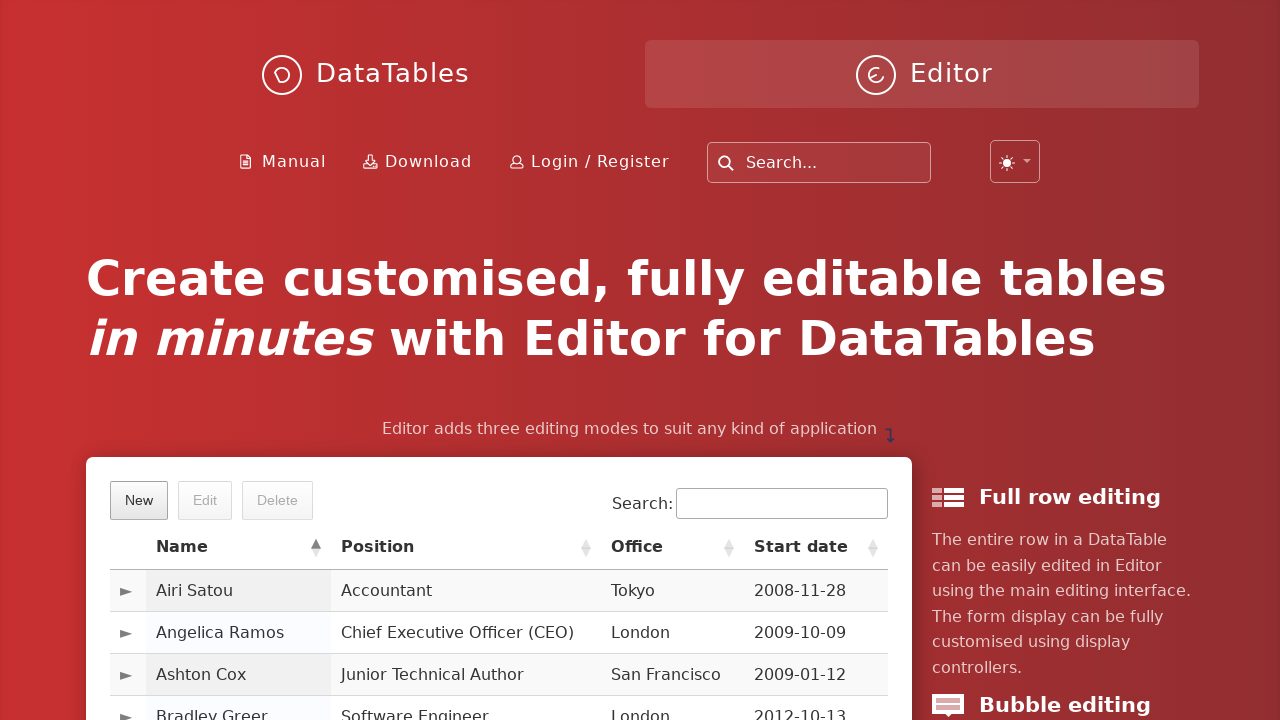

Clicked the 'New' button to create a new employee record at (139, 500) on xpath=//*[@class='dt-button buttons-create']
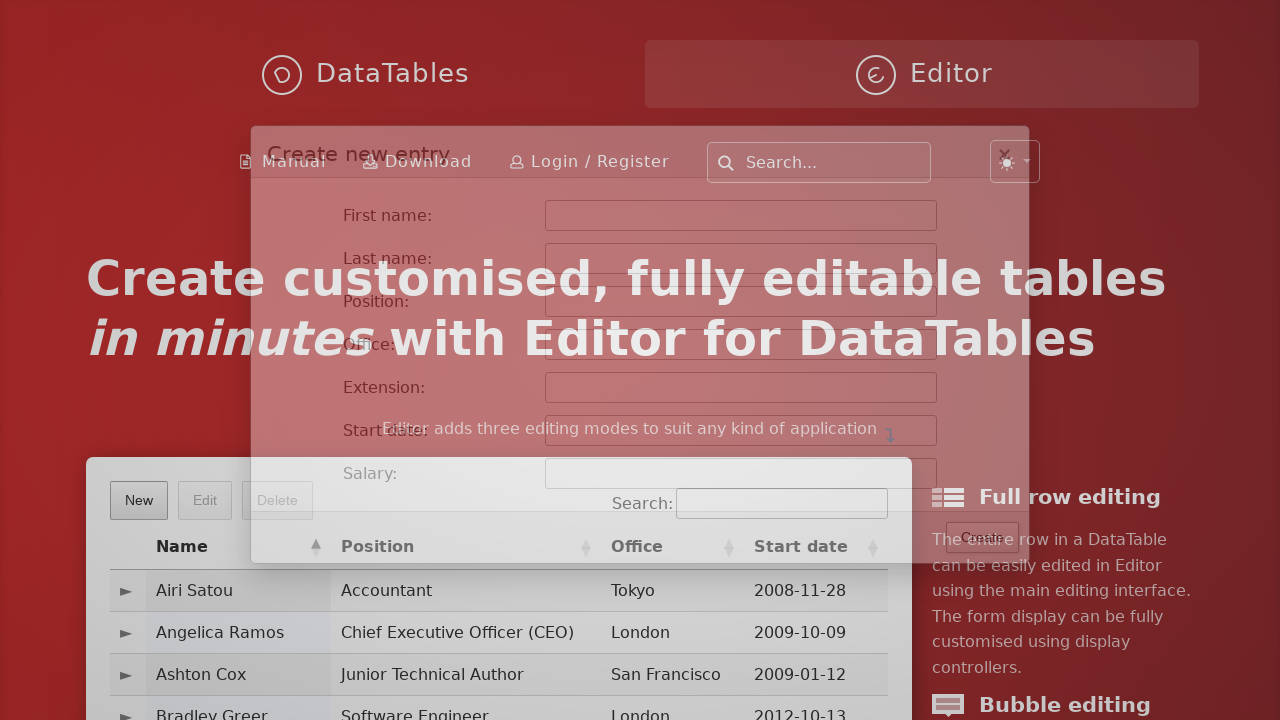

Filled first name field with 'Senem' on #DTE_Field_first_name
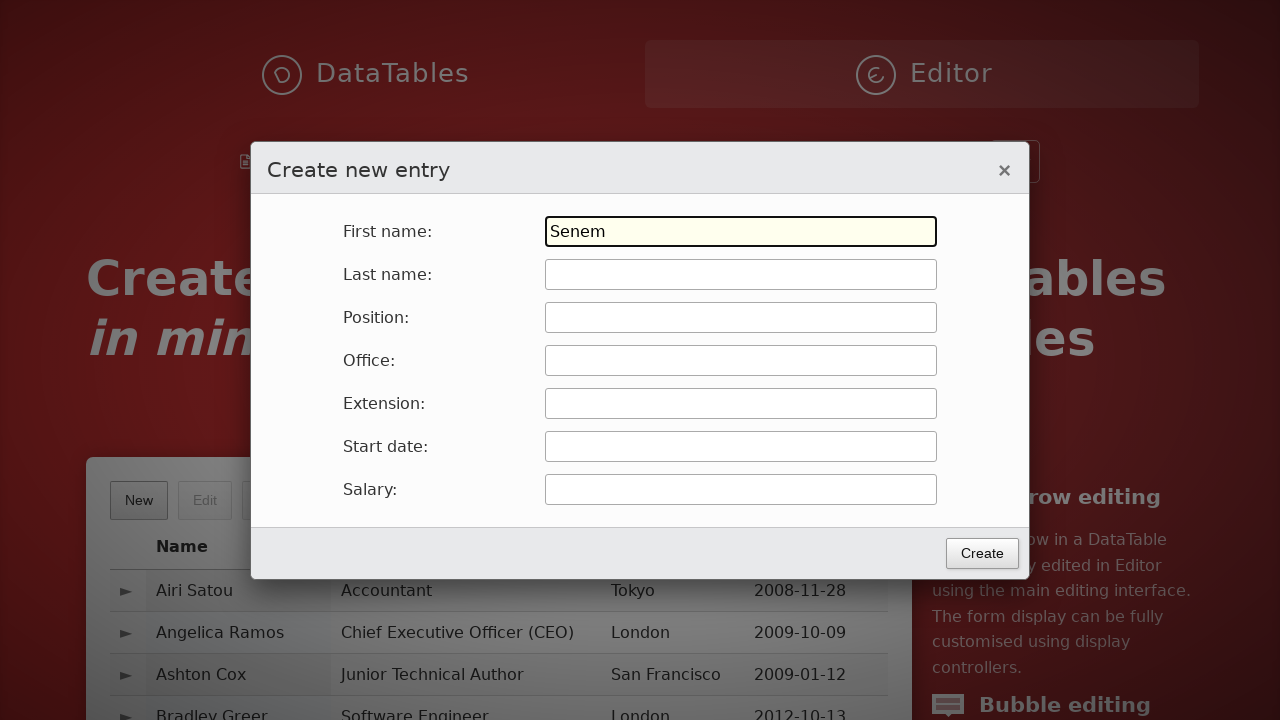

Pressed Tab to move to next field on #DTE_Field_first_name
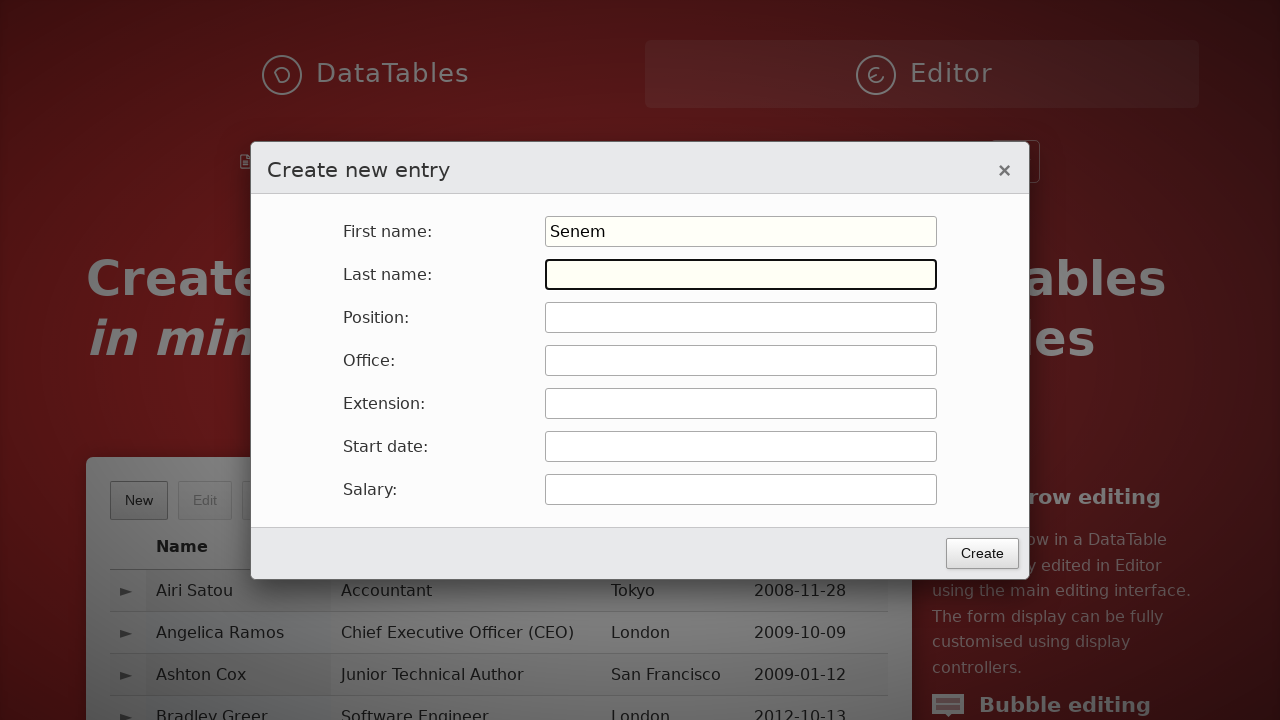

Filled last name field with 'Ozcetin' on #DTE_Field_last_name
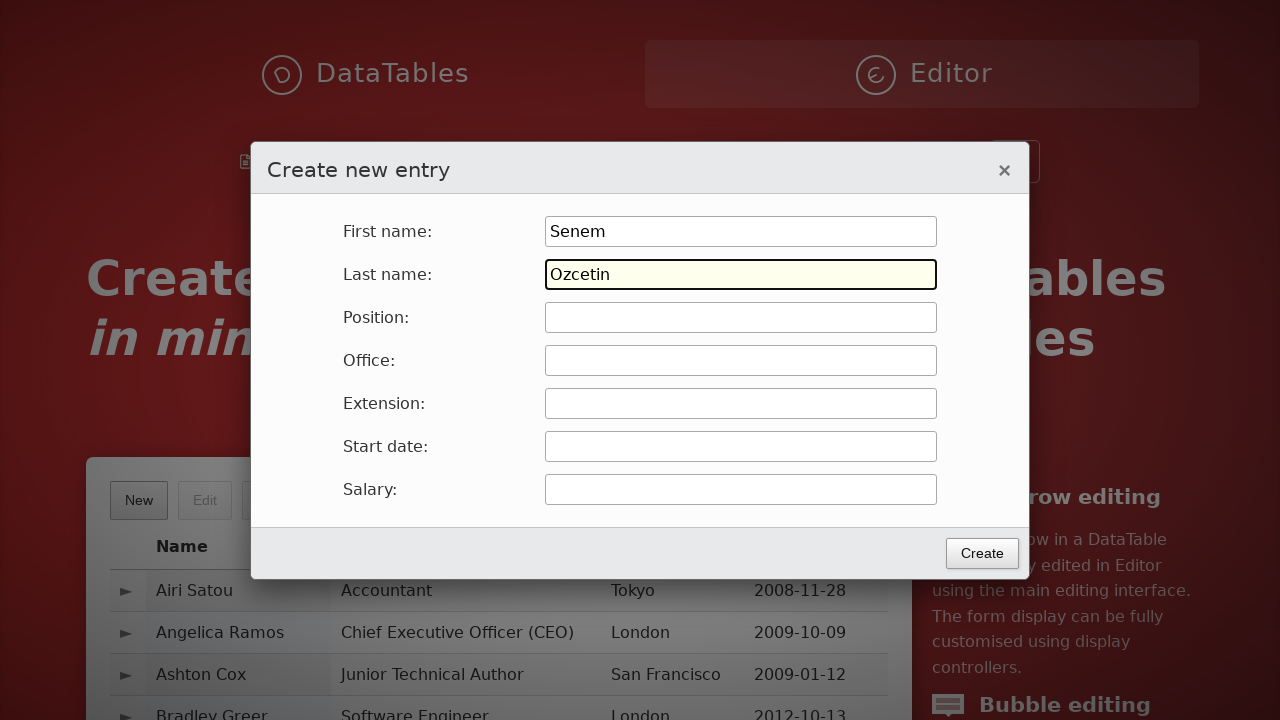

Pressed Tab to move to next field on #DTE_Field_last_name
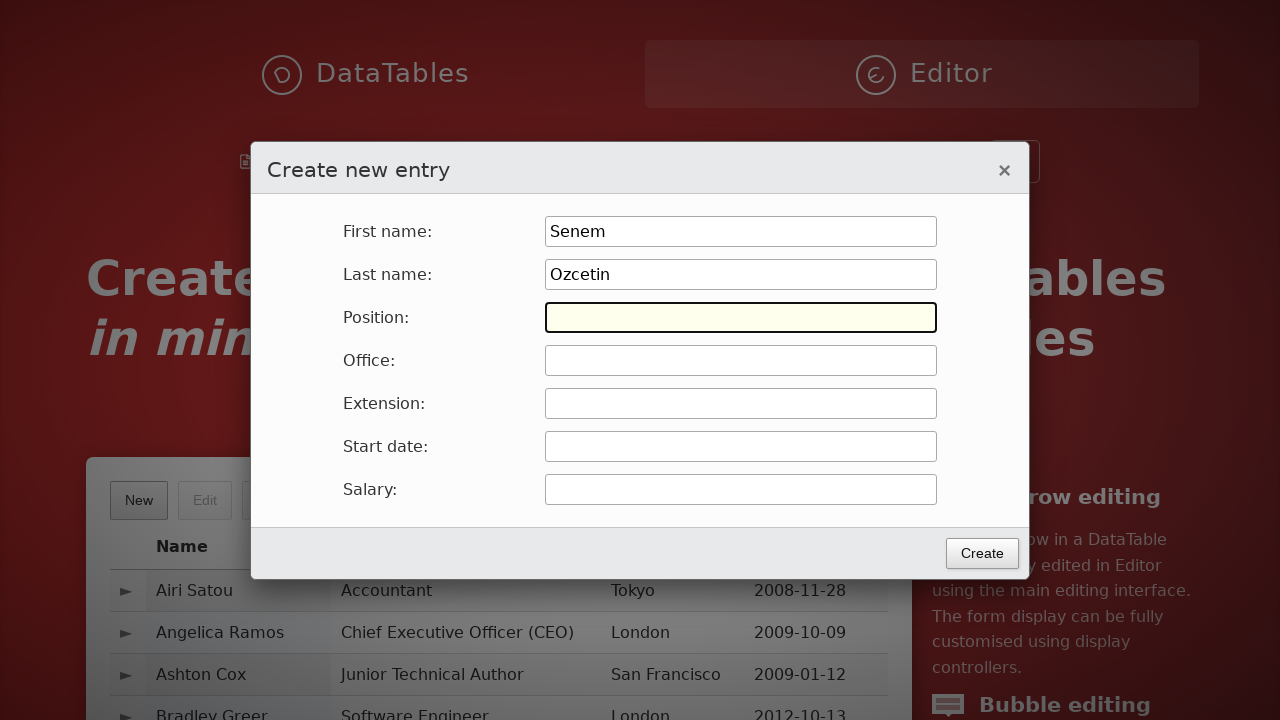

Filled position field with 'QA' on #DTE_Field_position
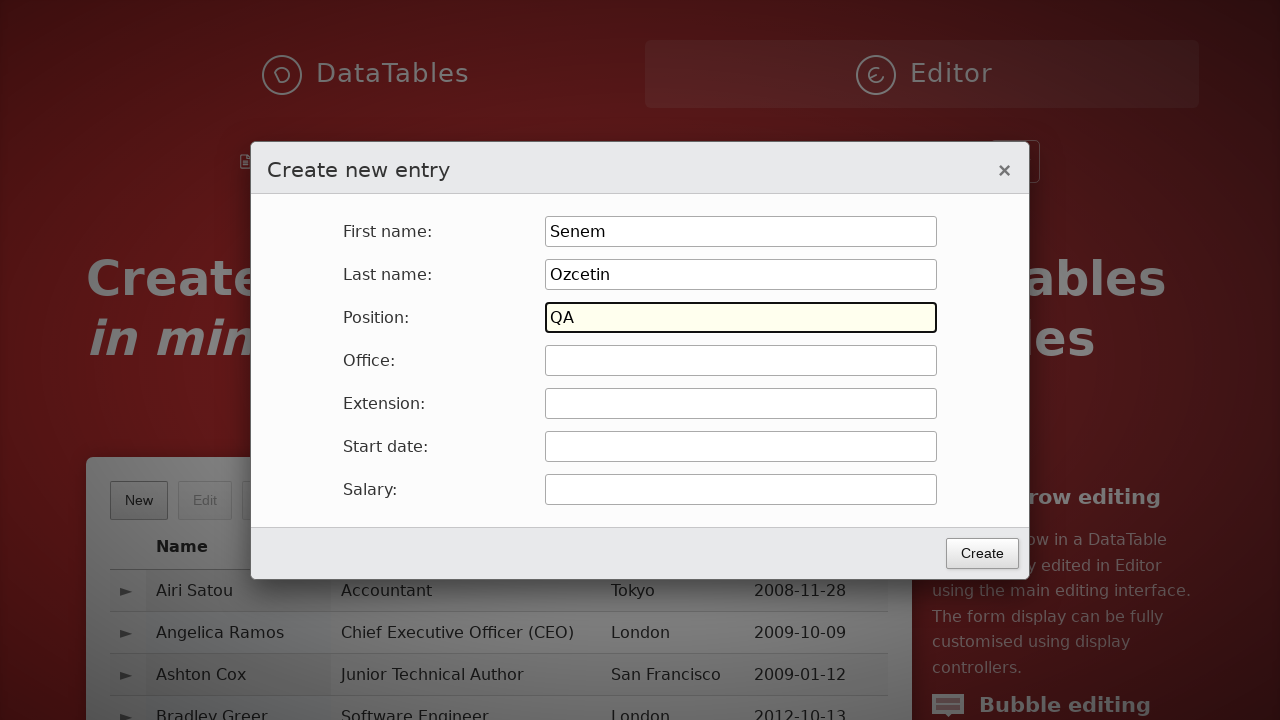

Pressed Tab to move to next field on #DTE_Field_position
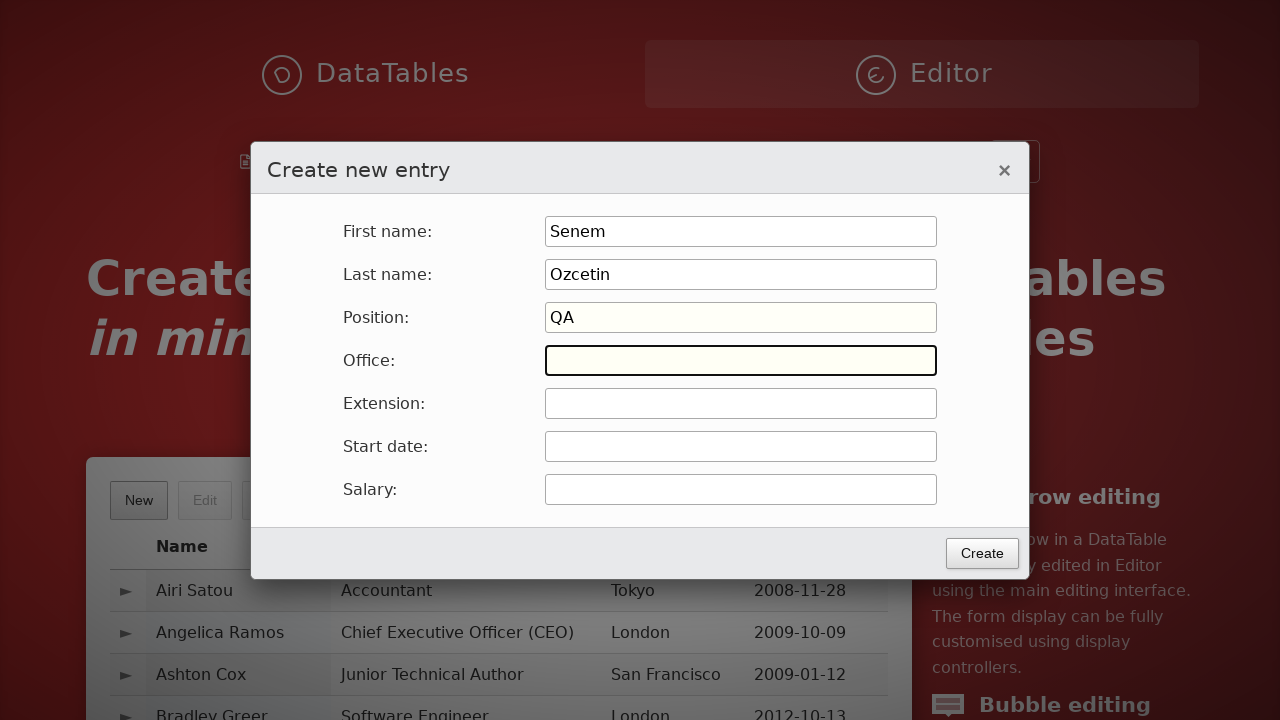

Filled office field with 'Tester' on #DTE_Field_office
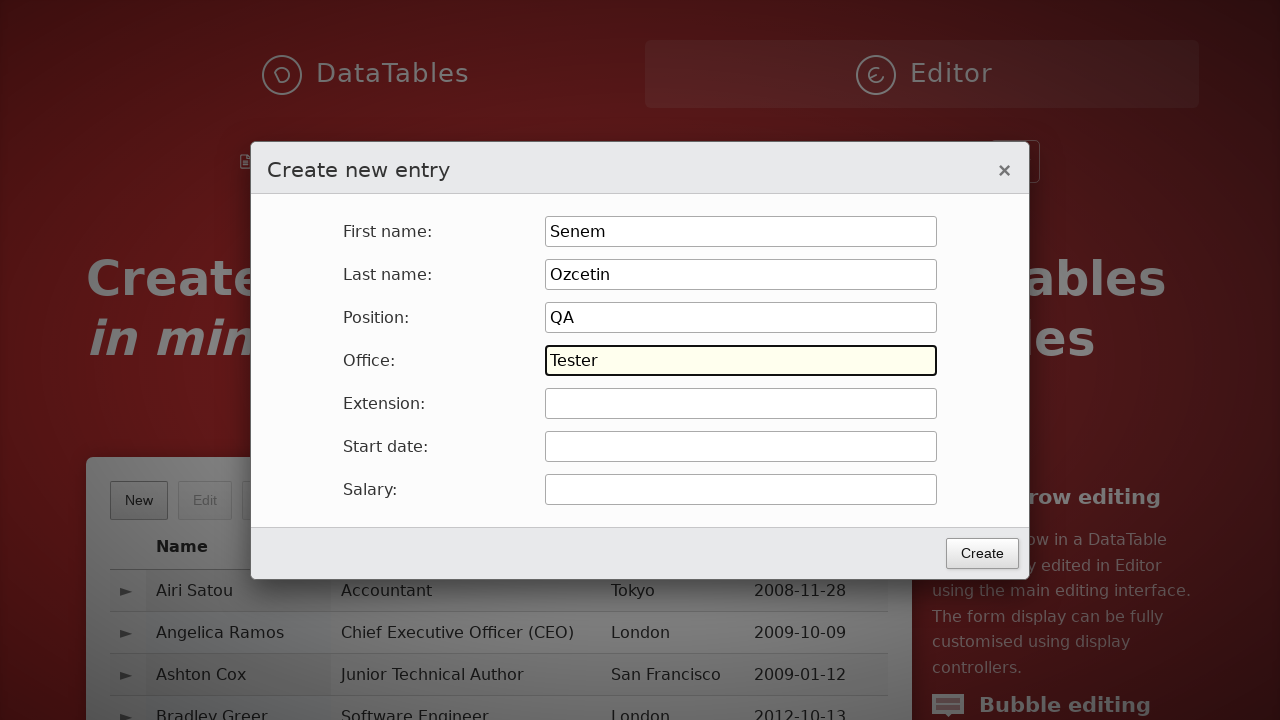

Pressed Tab to move to next field on #DTE_Field_office
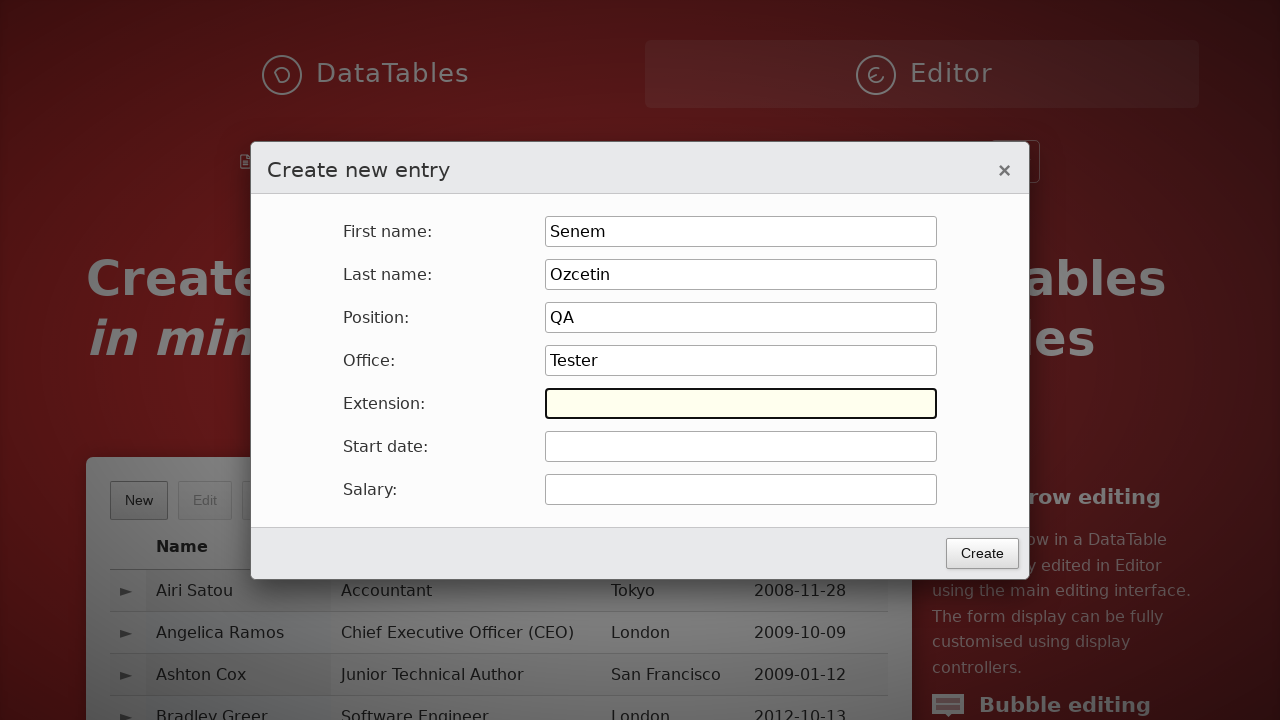

Filled extension field with '4' on #DTE_Field_extn
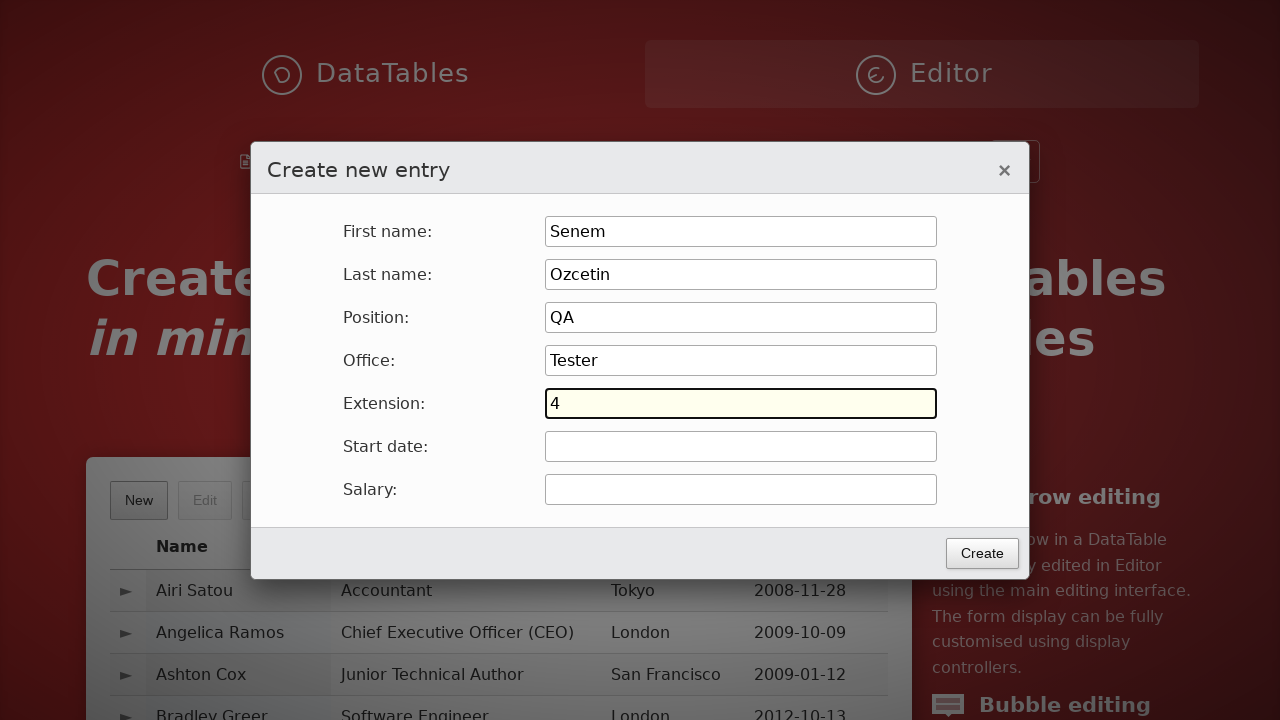

Pressed Tab to move to next field on #DTE_Field_extn
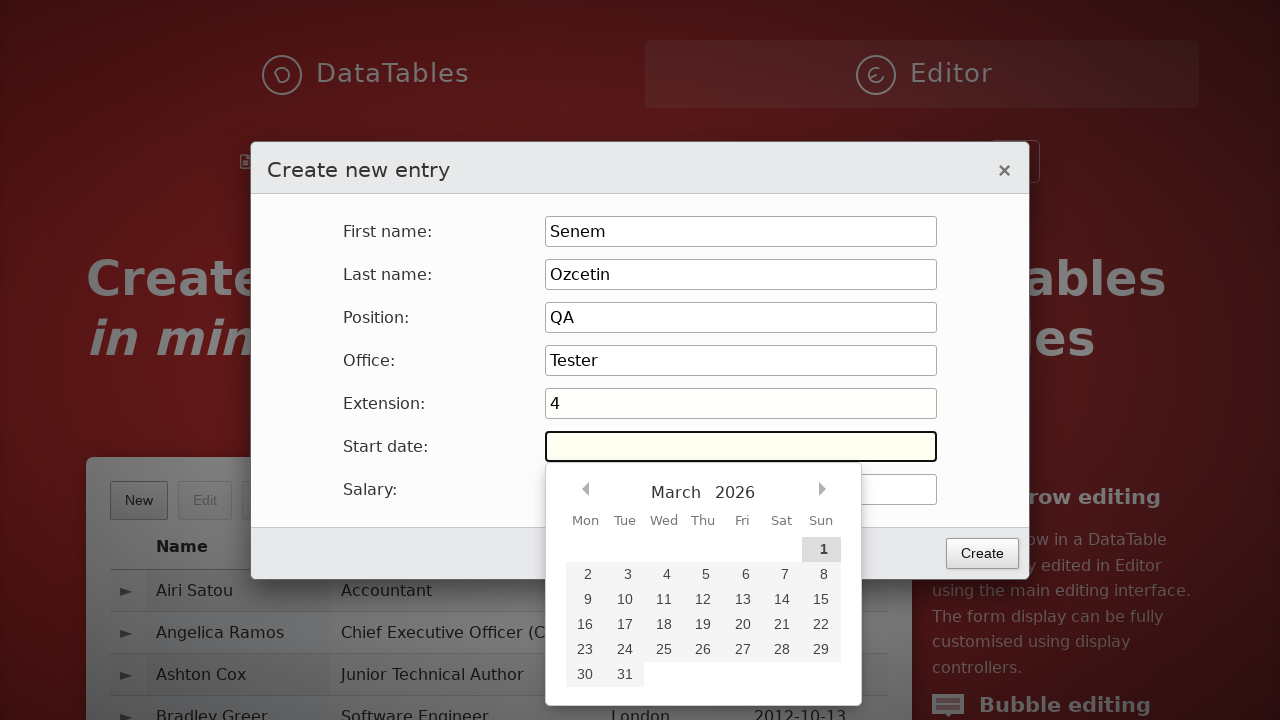

Filled start date field with '2023-05-12' on #DTE_Field_start_date
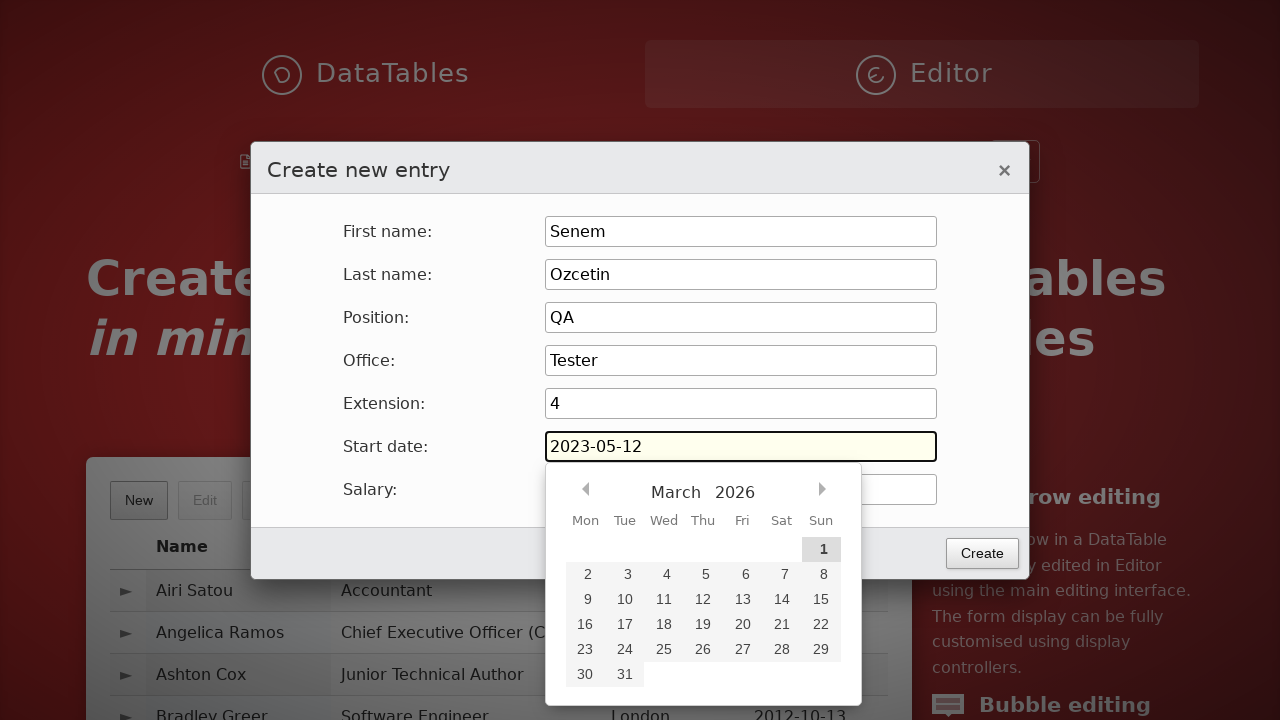

Pressed Tab to move to next field on #DTE_Field_start_date
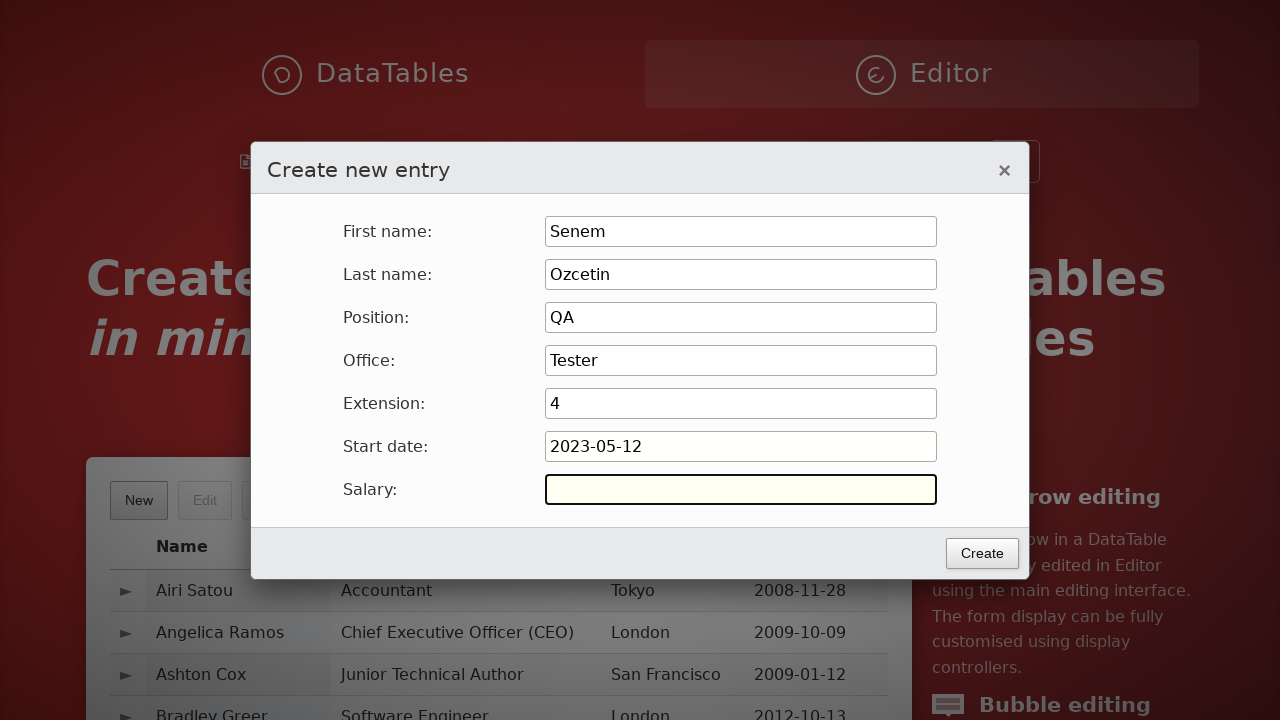

Filled salary field with '120000' on #DTE_Field_salary
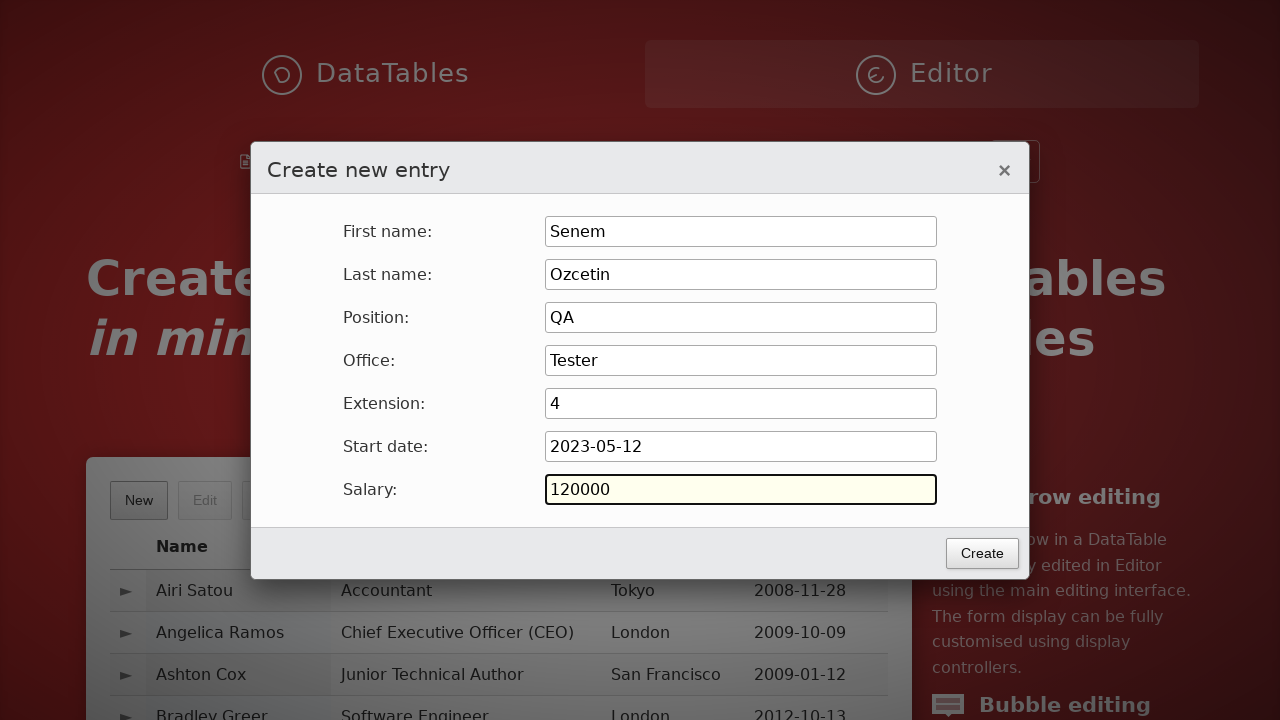

Pressed Enter to submit the employee form on #DTE_Field_salary
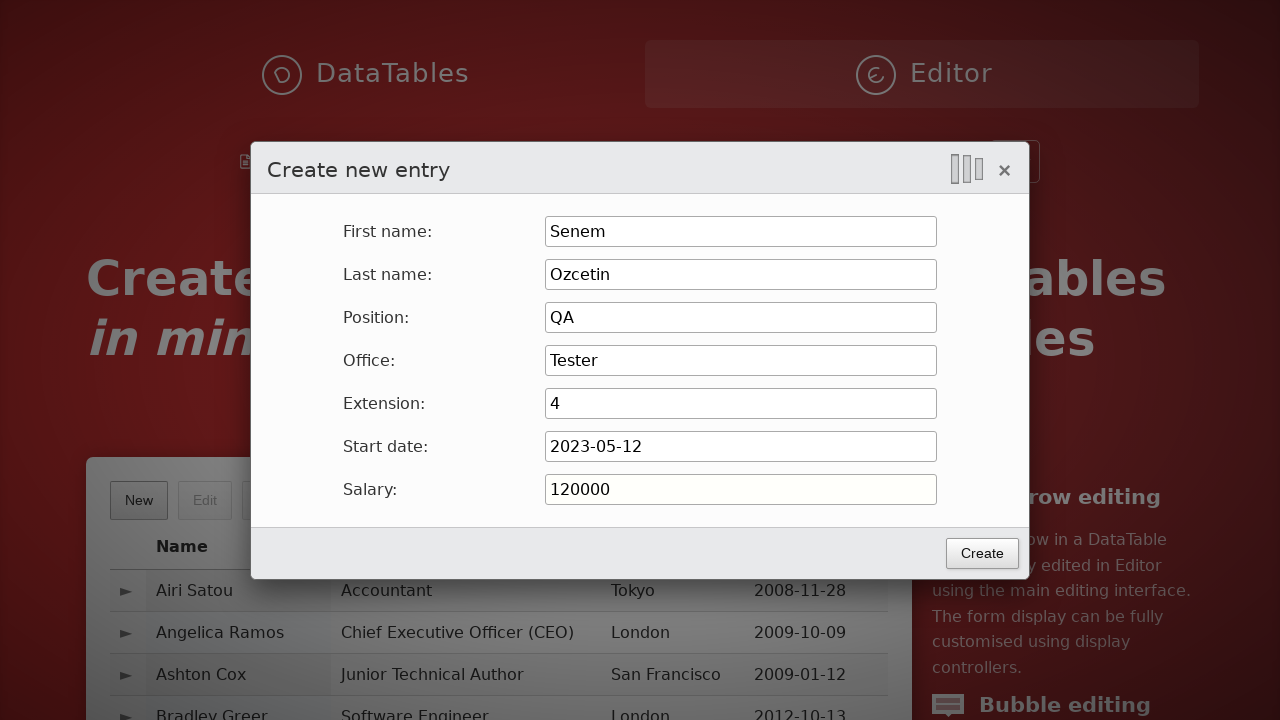

Waited for modal to close and table to update
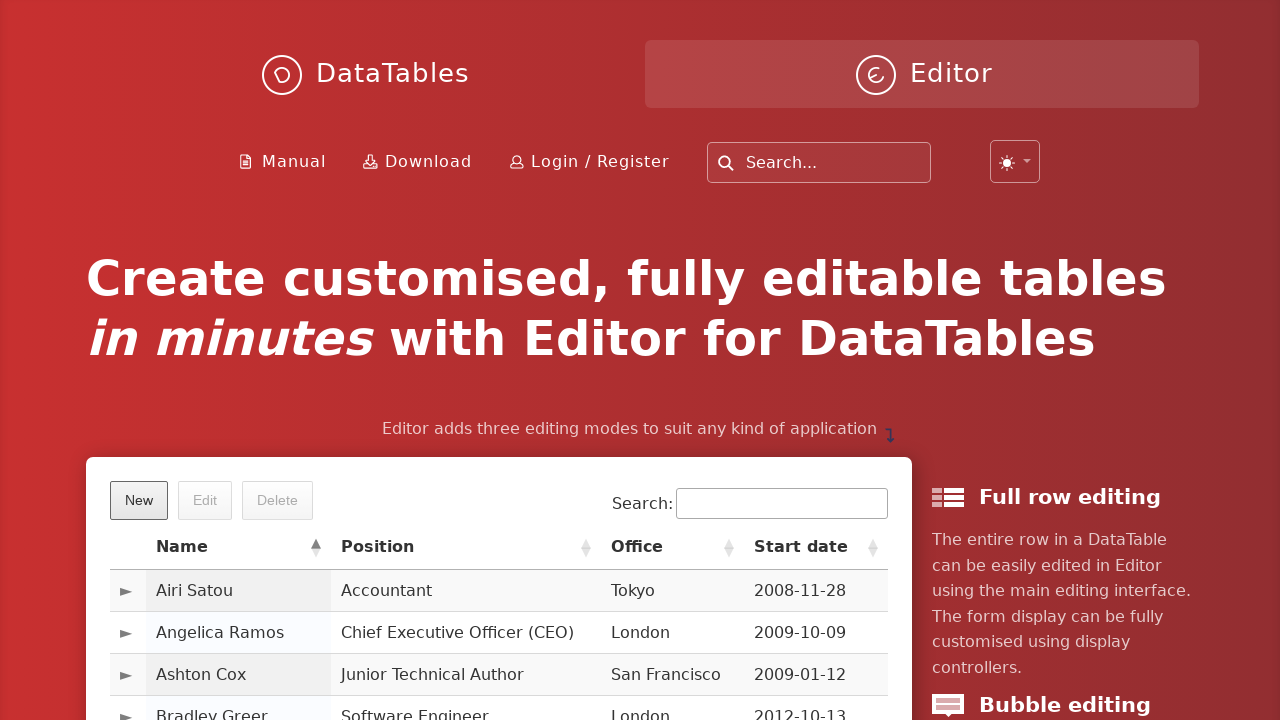

Filled search field with 'Senem' to find the created record on input[type='search']
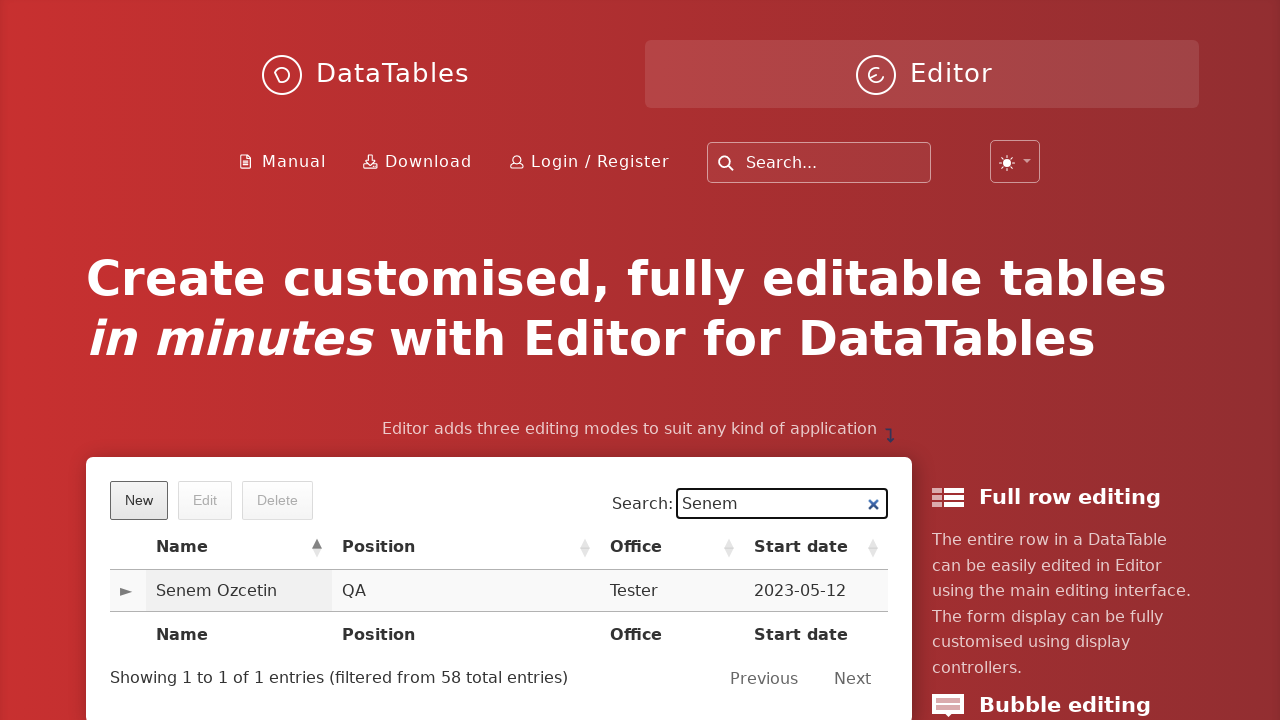

Pressed Enter to execute search on input[type='search']
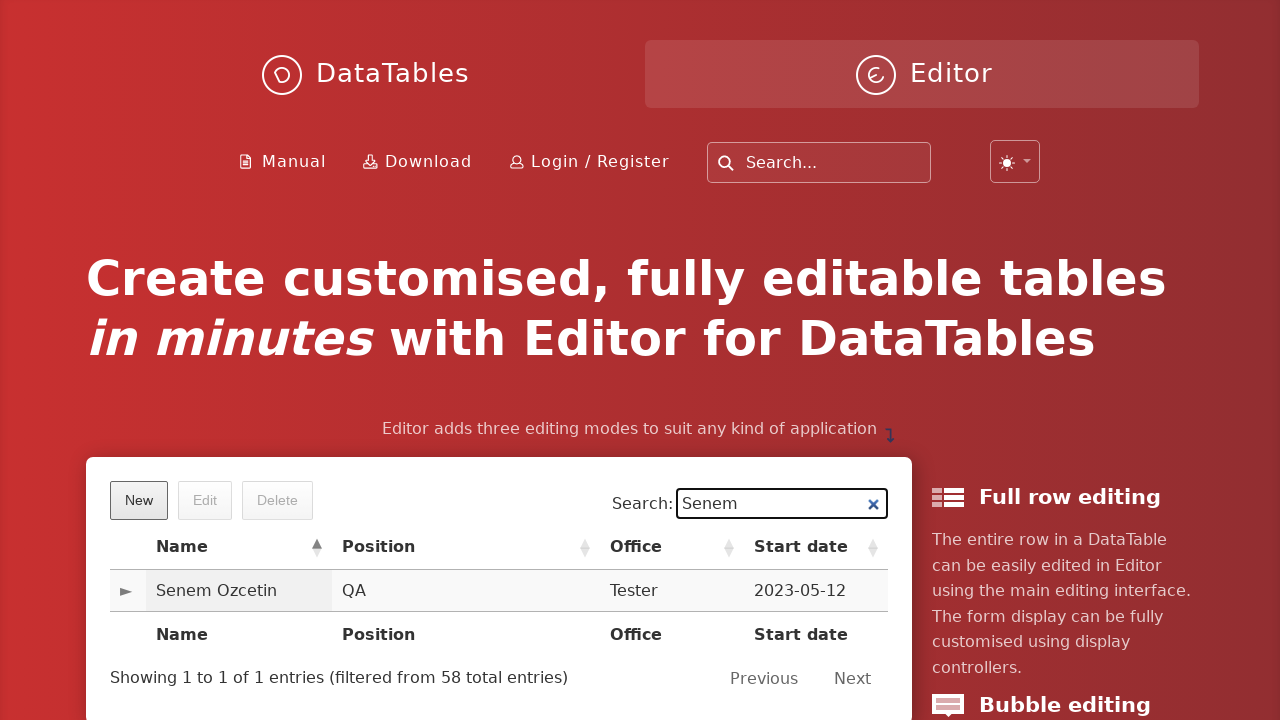

Search results loaded, record found in table
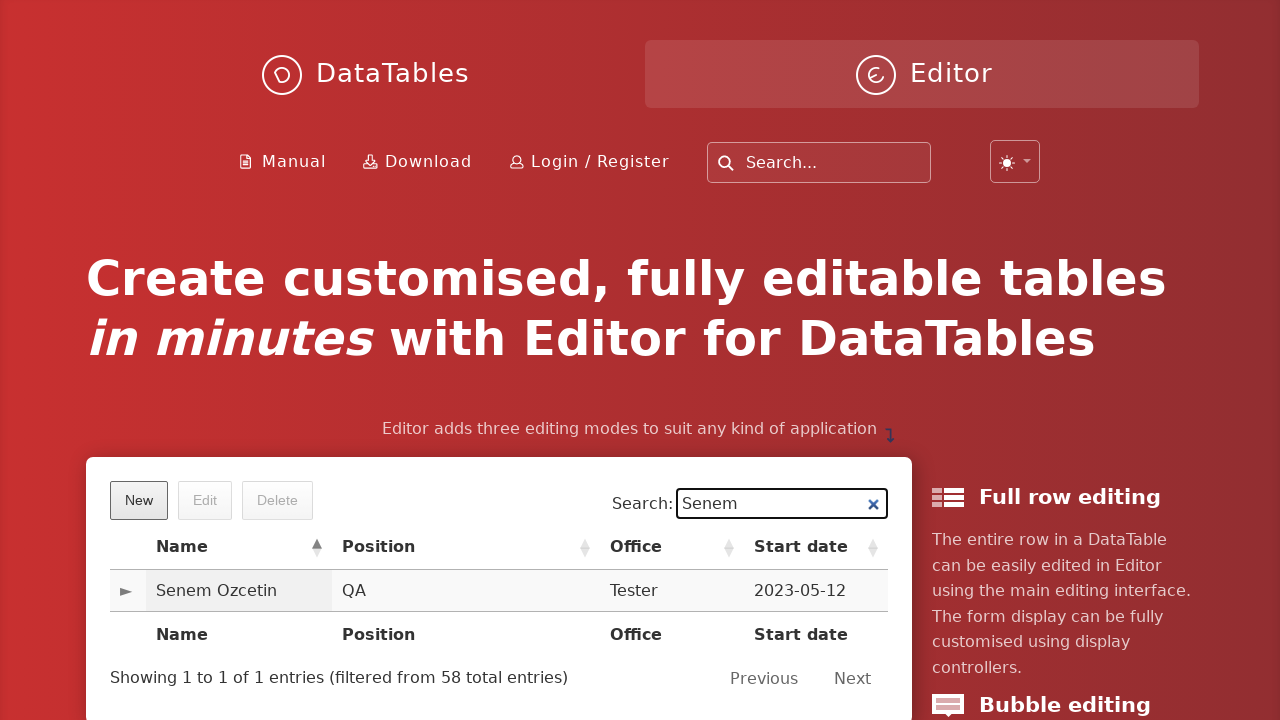

Clicked on the employee record to select it at (239, 591) on .sorting_1
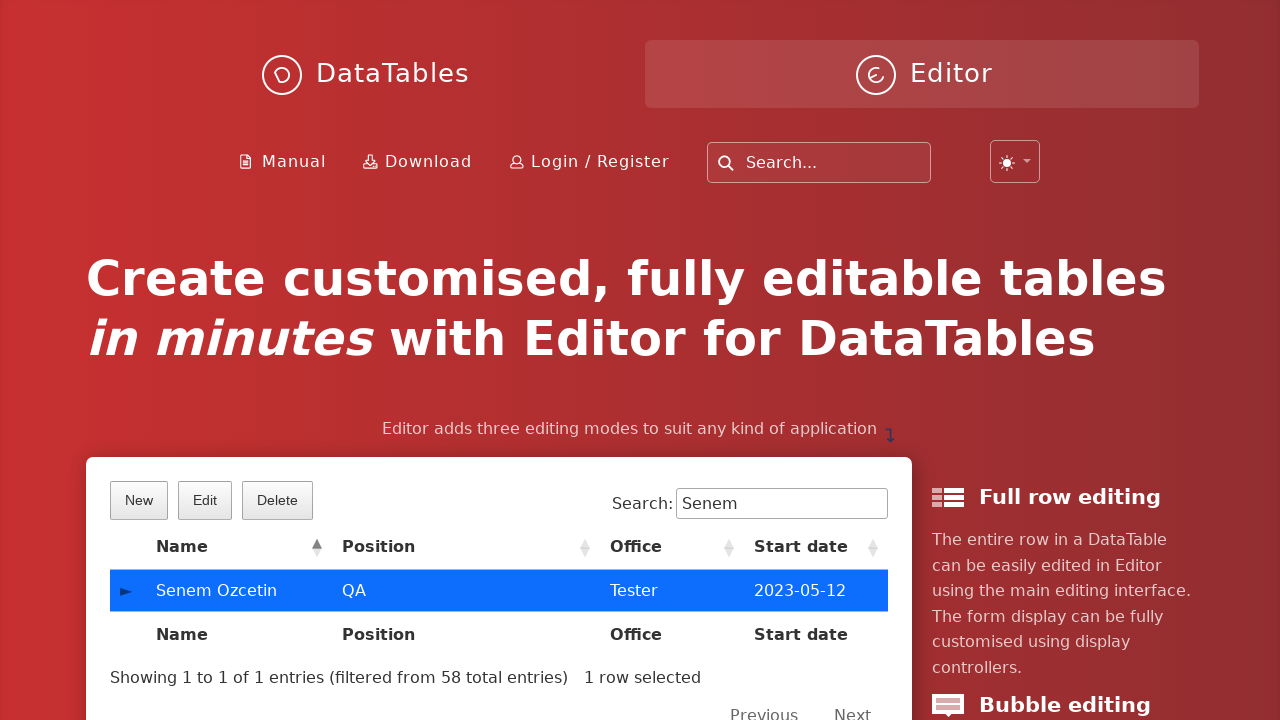

Clicked the delete button to remove the selected record at (277, 500) on .dt-button.buttons-selected.buttons-remove
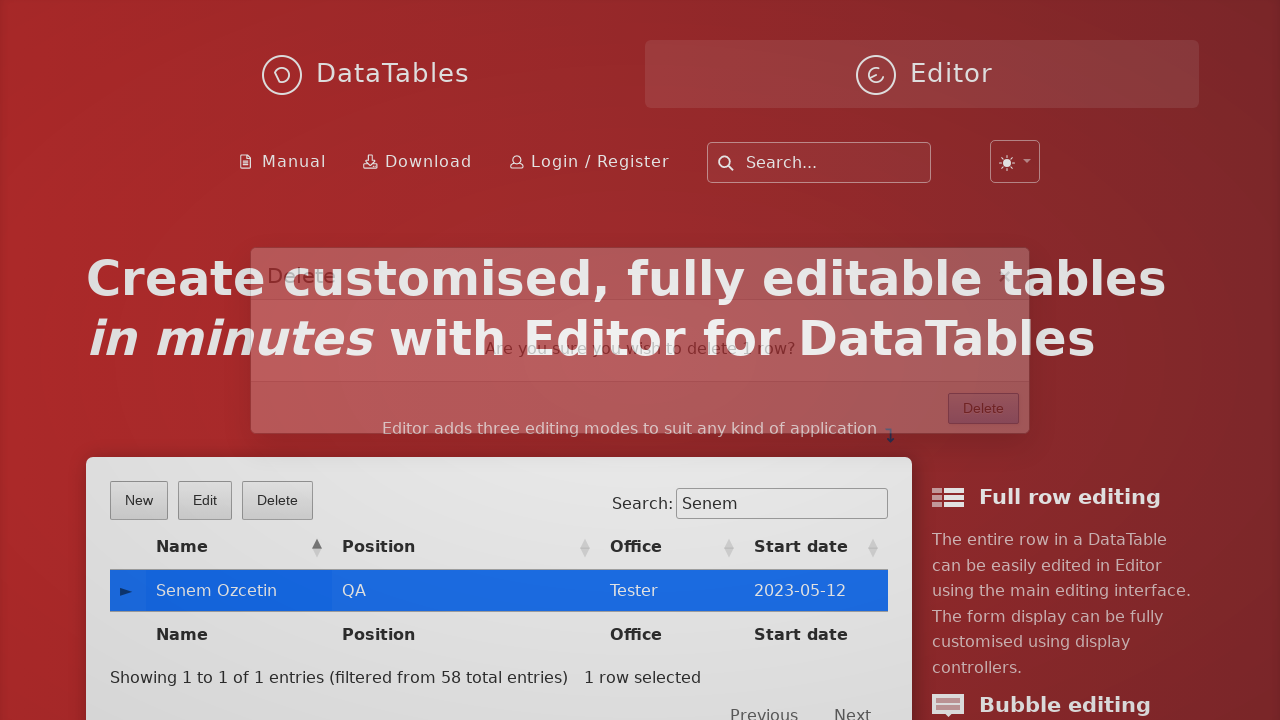

Clicked the confirmation button to confirm deletion at (984, 427) on button.btn
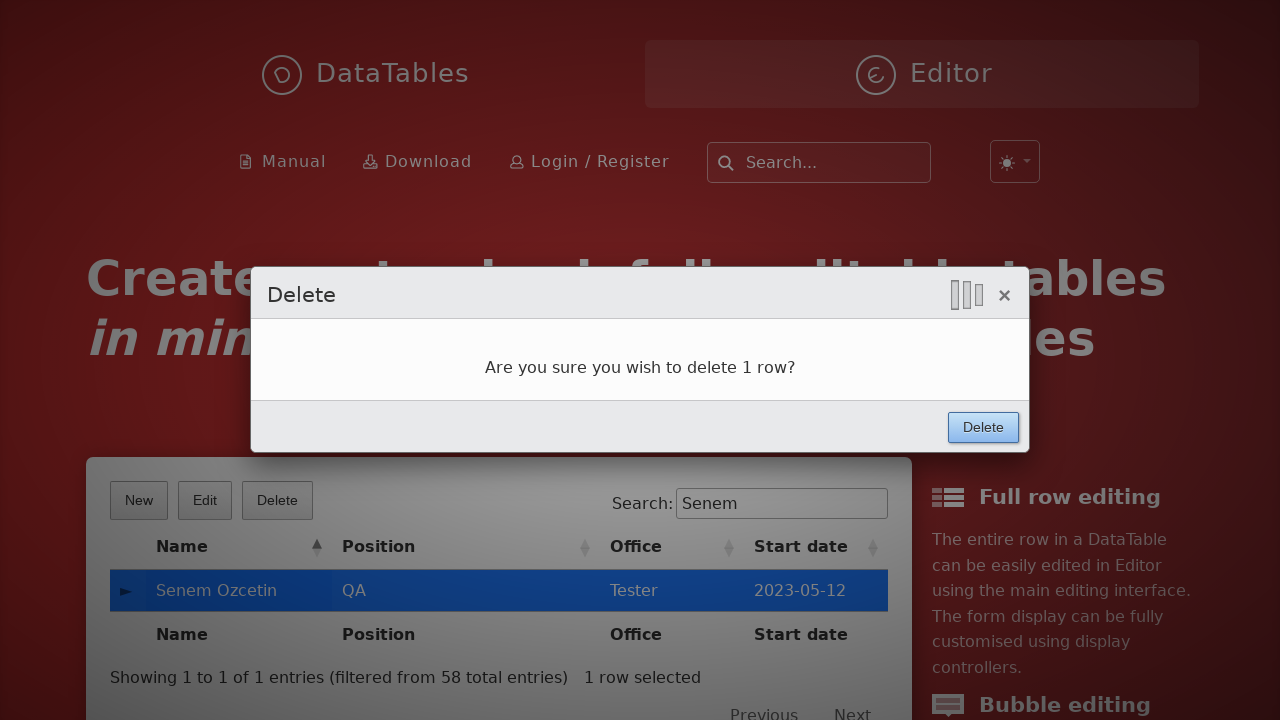

Verified deletion: 'No matching records found' message appeared
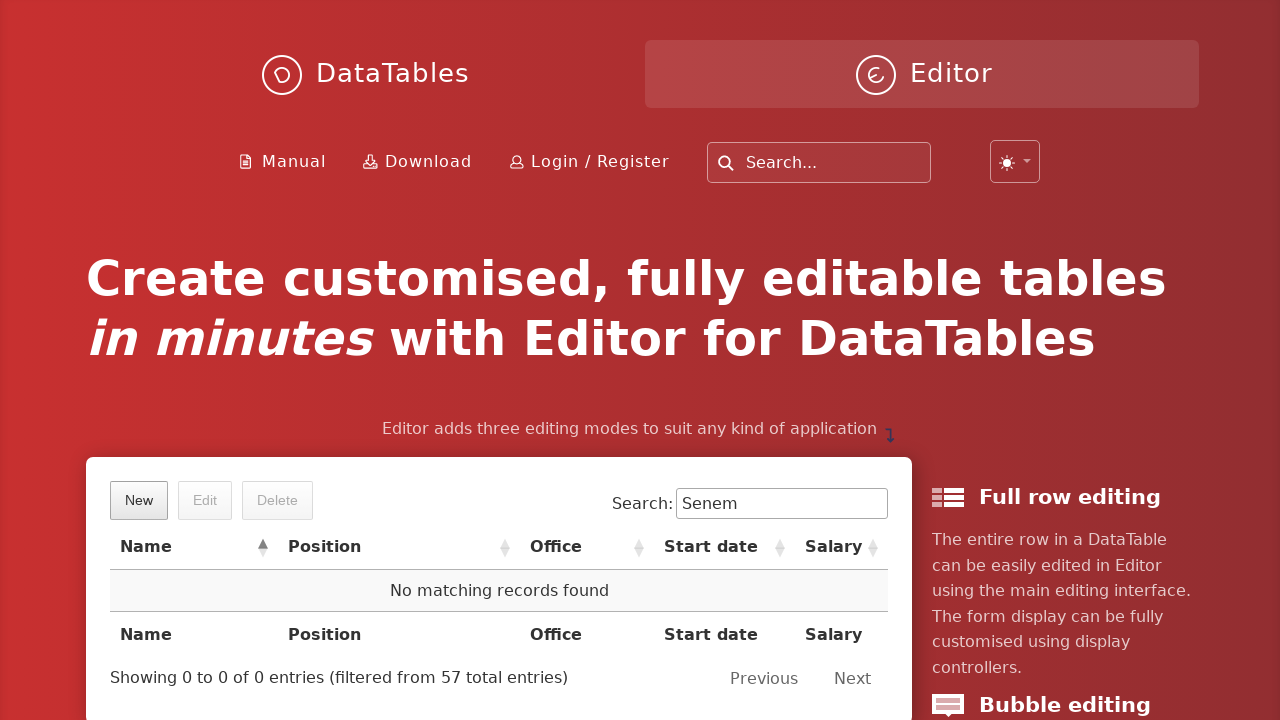

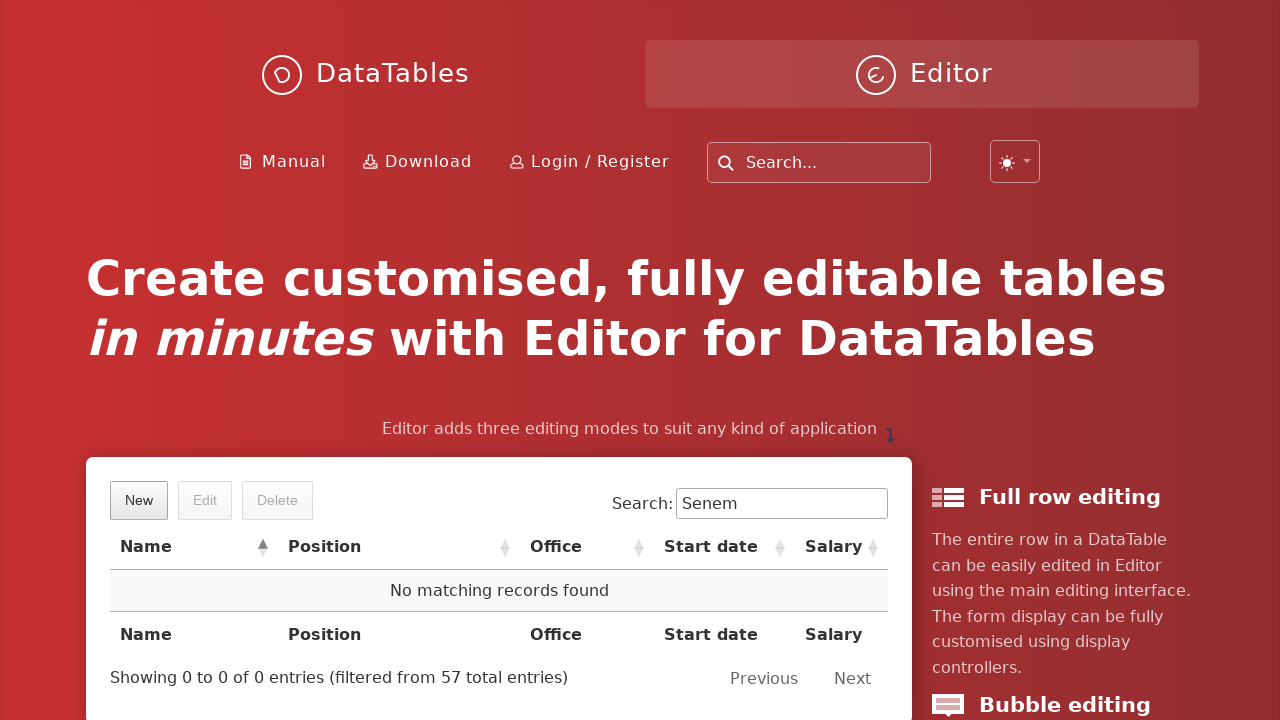